Tests the "uncheck all" button functionality by first checking all boxes, then unchecking them all and verifying they are unselected

Starting URL: https://moatazeldebsy.github.io/test-automation-practices/#/checkboxes

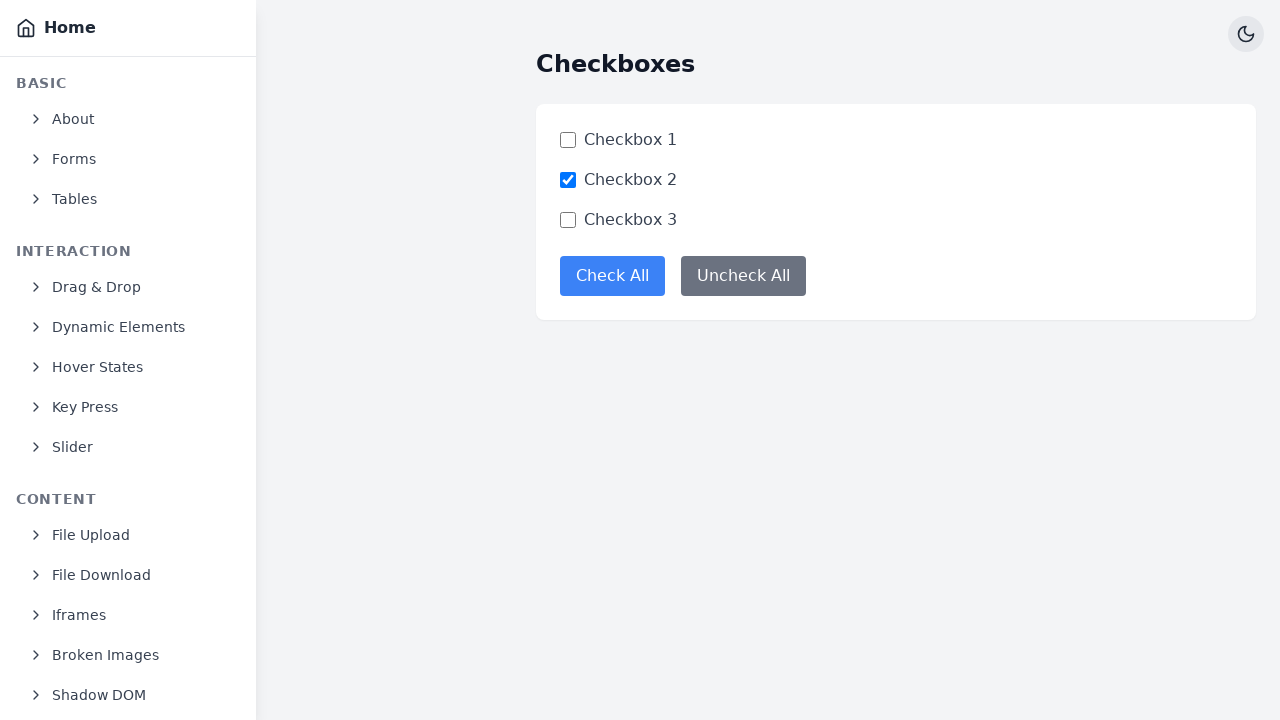

Clicked check-all button to select all checkboxes at (612, 276) on button[data-test='check-all-button']
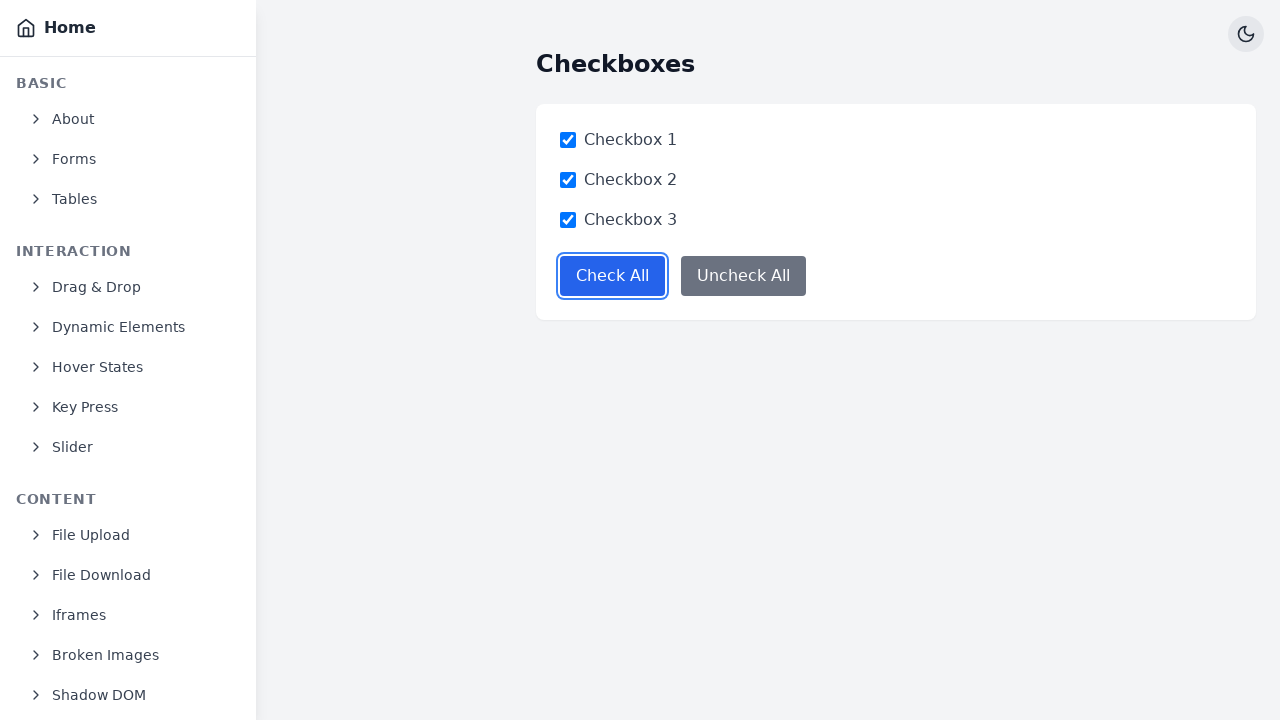

Clicked uncheck-all button to deselect all checkboxes at (744, 276) on button[data-test='uncheck-all-button']
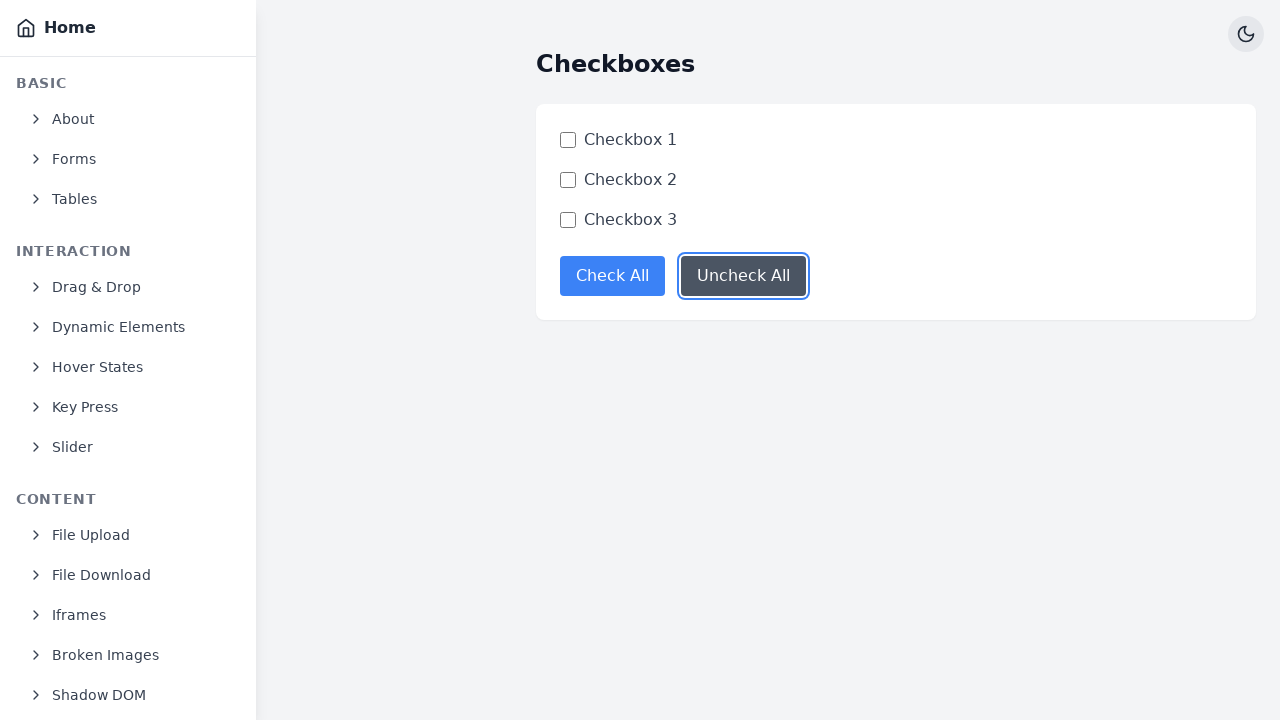

Verified checkbox 1 is unchecked
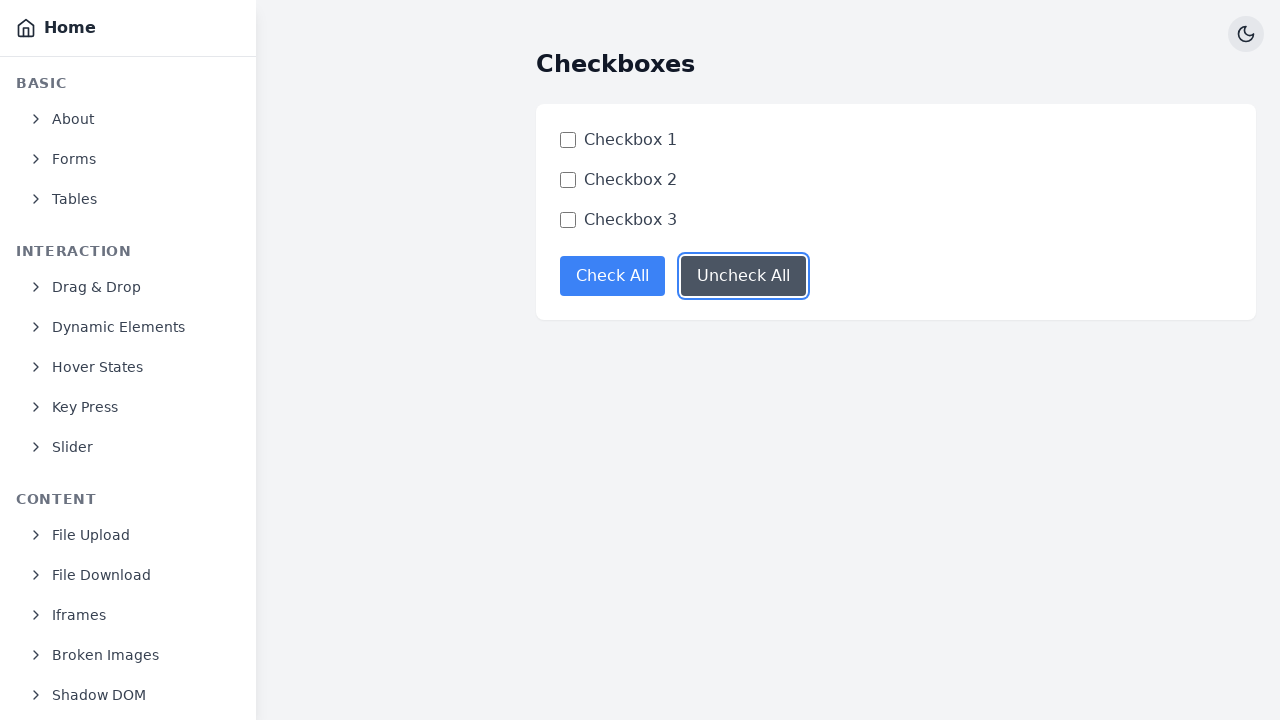

Verified checkbox 2 is unchecked
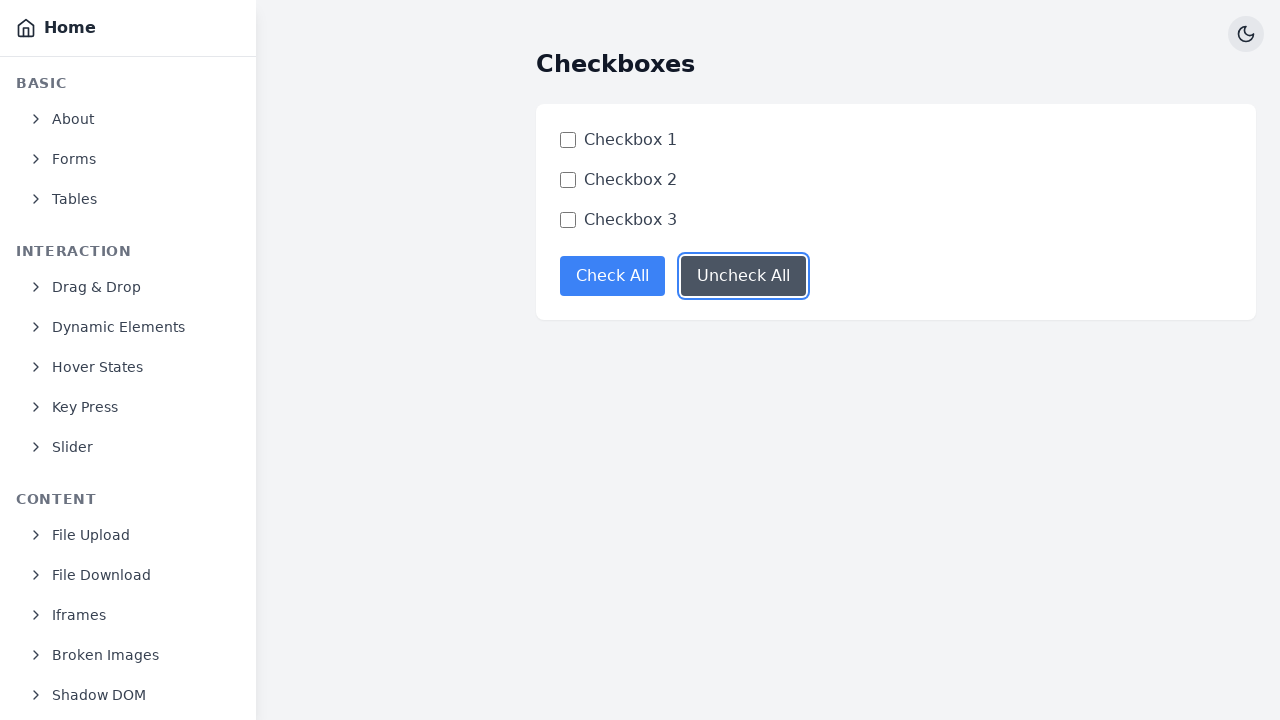

Verified checkbox 3 is unchecked
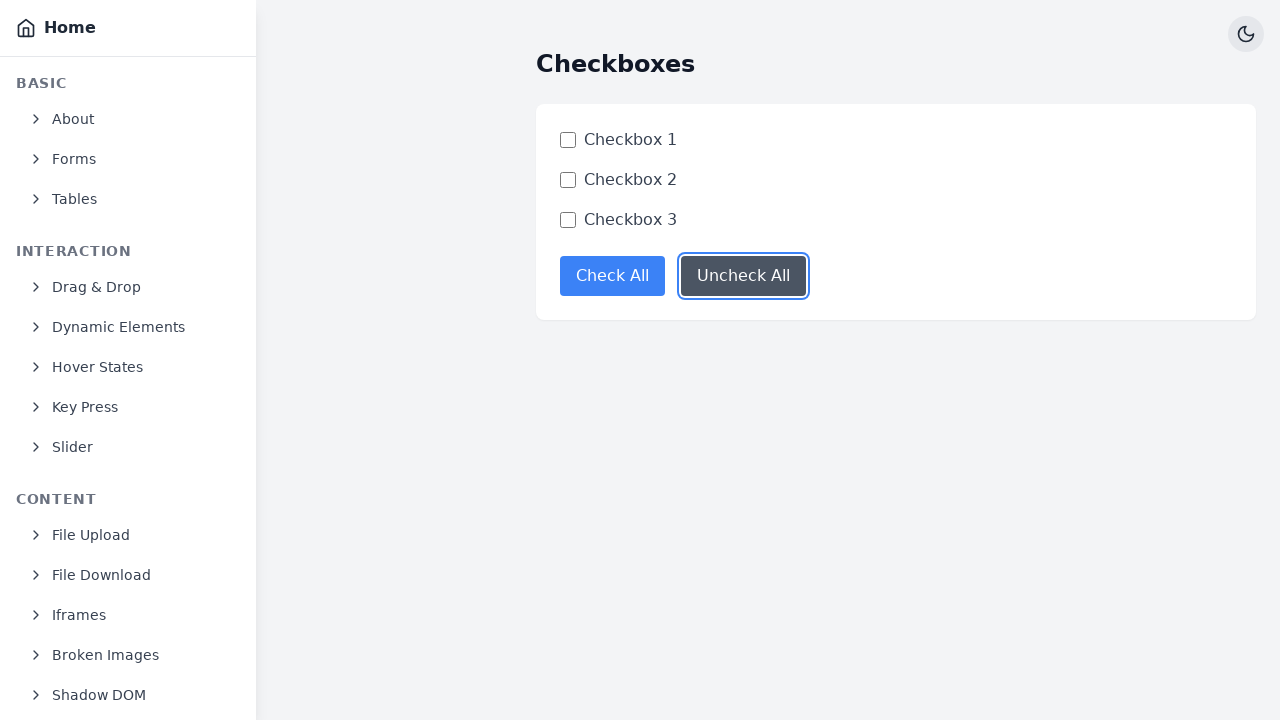

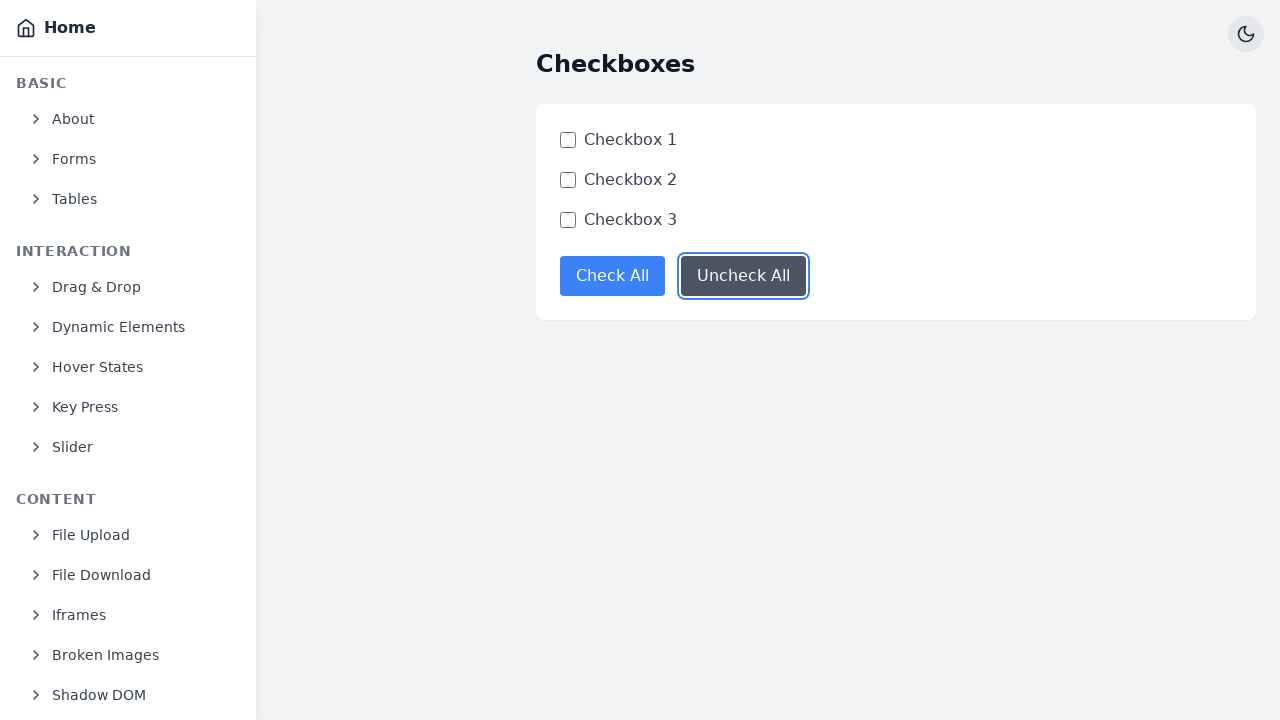